Tests selecting Spanish language from the language dropdown

Starting URL: https://digixuat.ecobank.com/?page=login-form

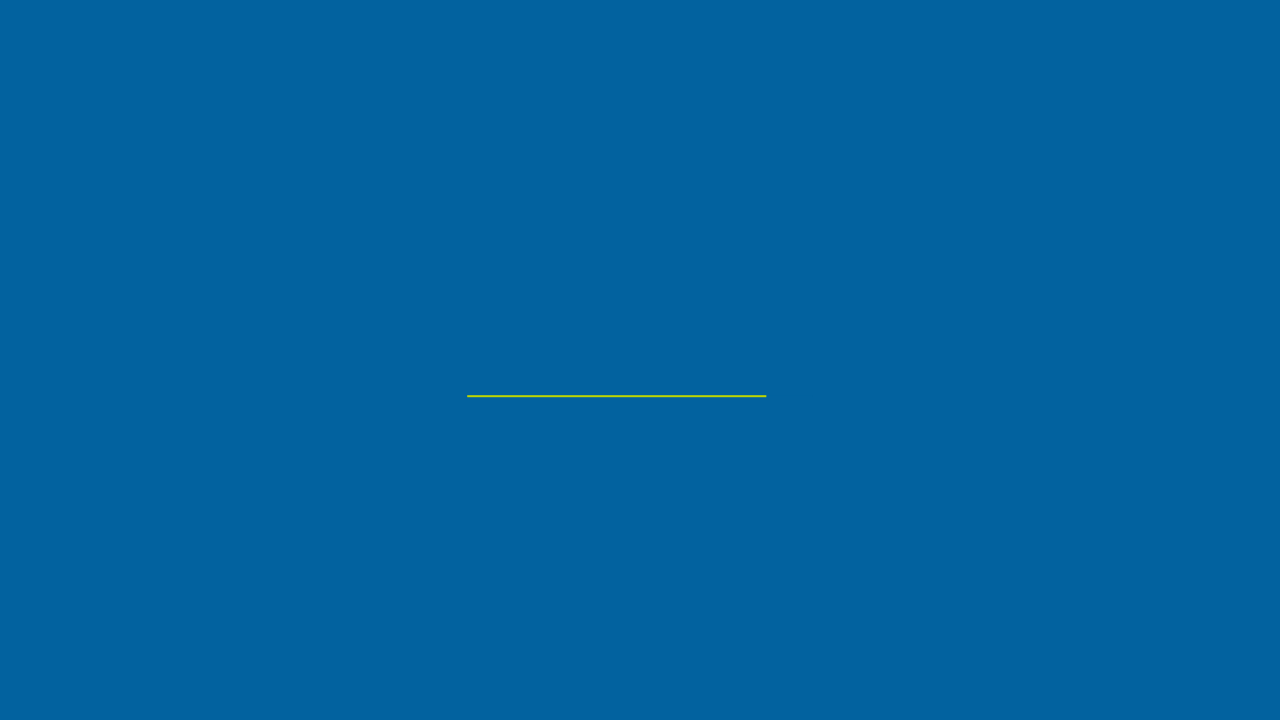

Clicked 'Go to Login' button at (947, 695) on button#showLoginPage2
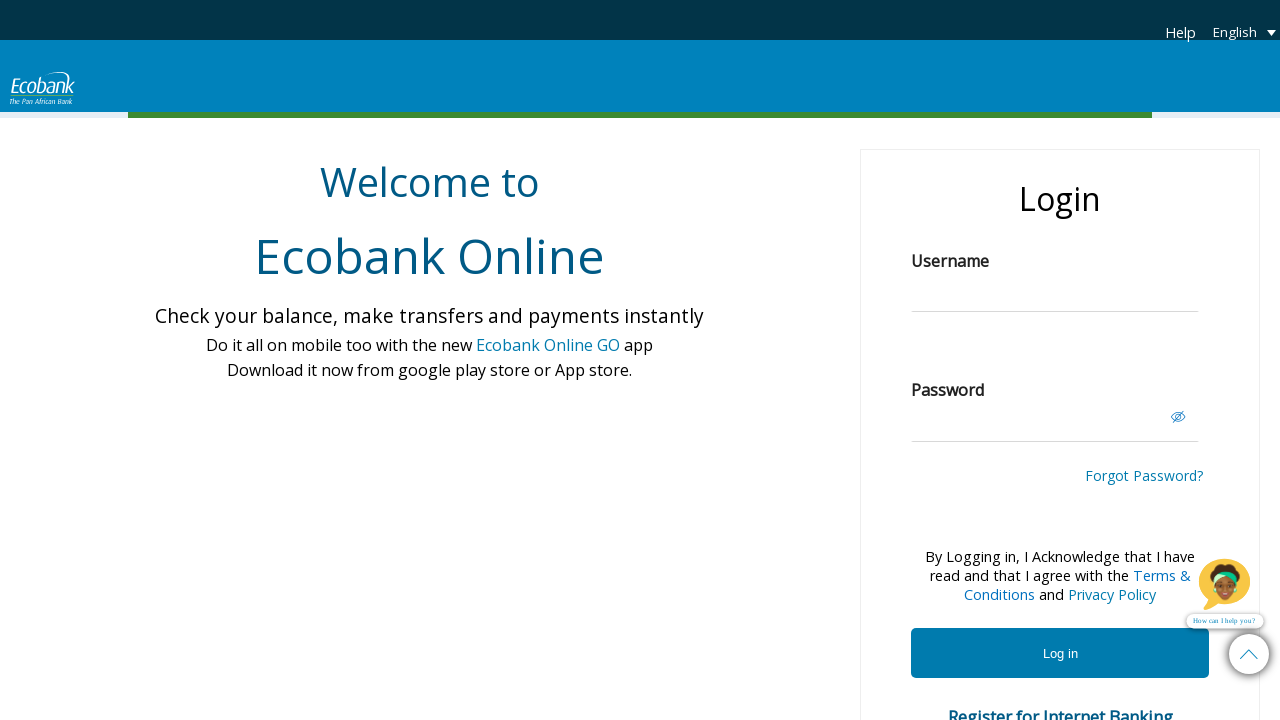

Clicked language dropdown menu at (1272, 32) on span.oj-button-icon.oj-end.oj-component-icon.oj-button-menu-dropdown-icon
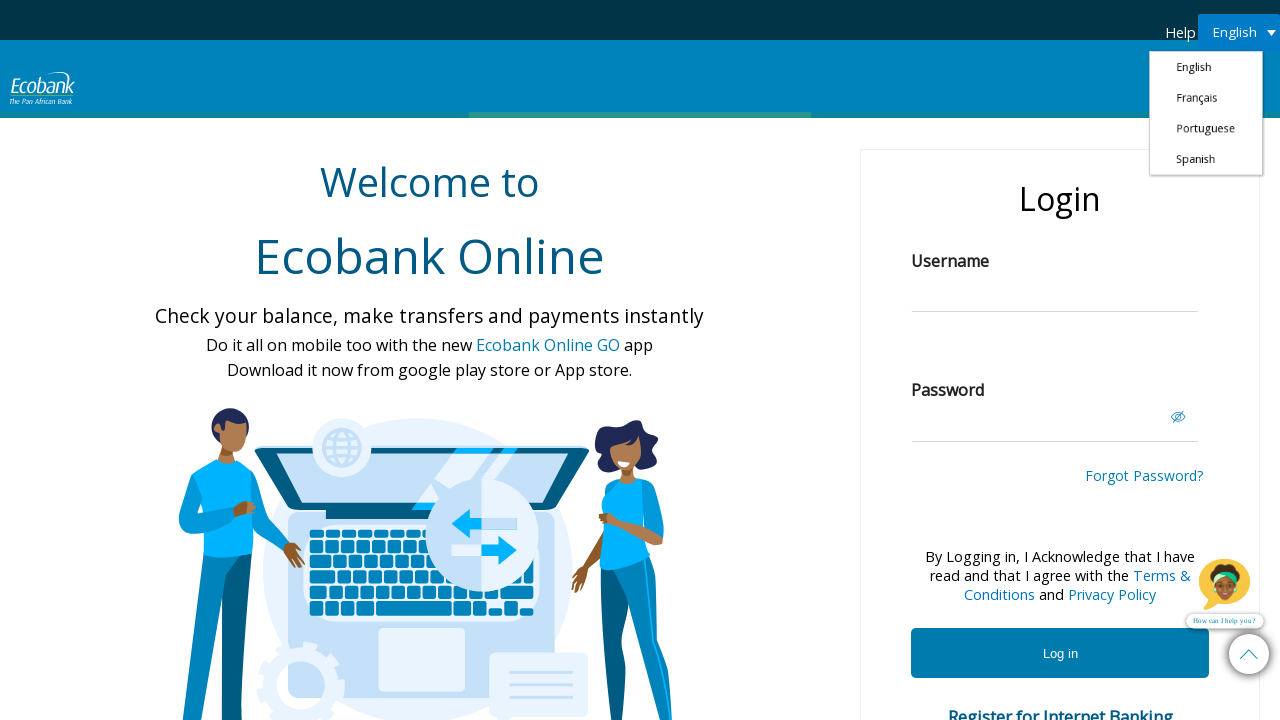

Selected Spanish language from dropdown at (1193, 192) on span:has-text('Spanish')
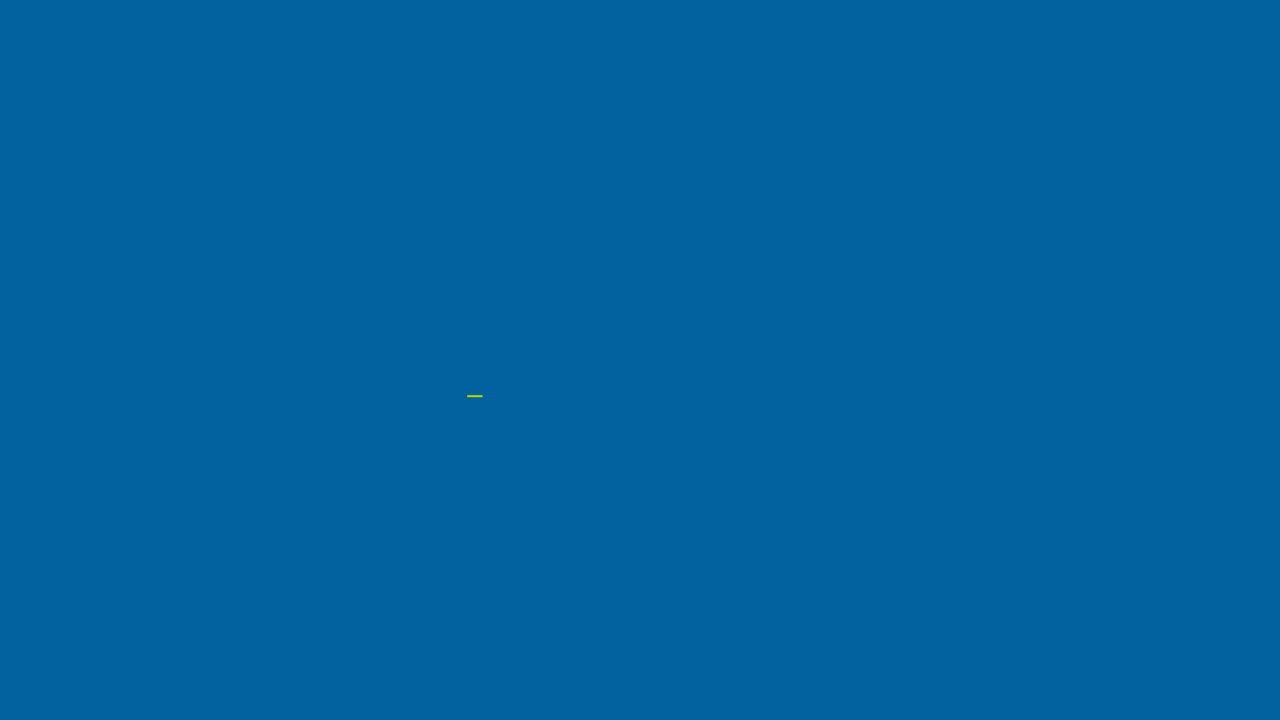

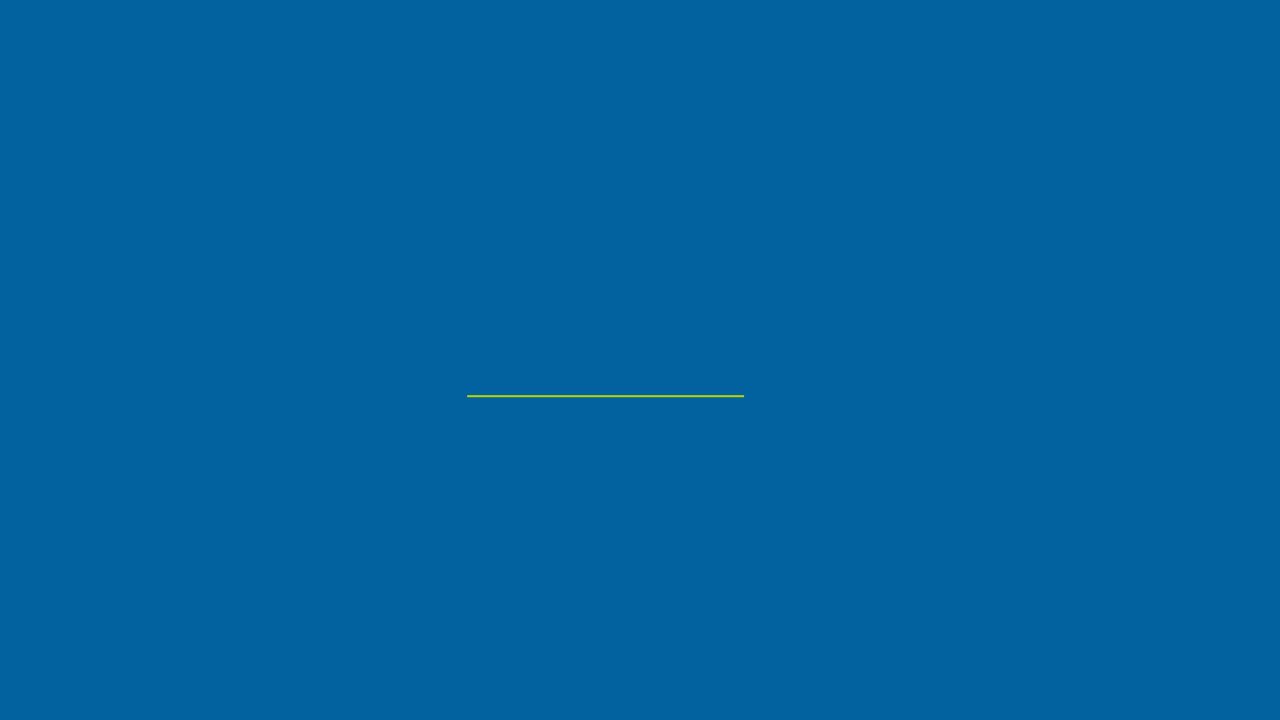